Tests dropdown selection functionality by clicking on a country dropdown and selecting a specific country from the list

Starting URL: https://leafground.com/select.xhtml

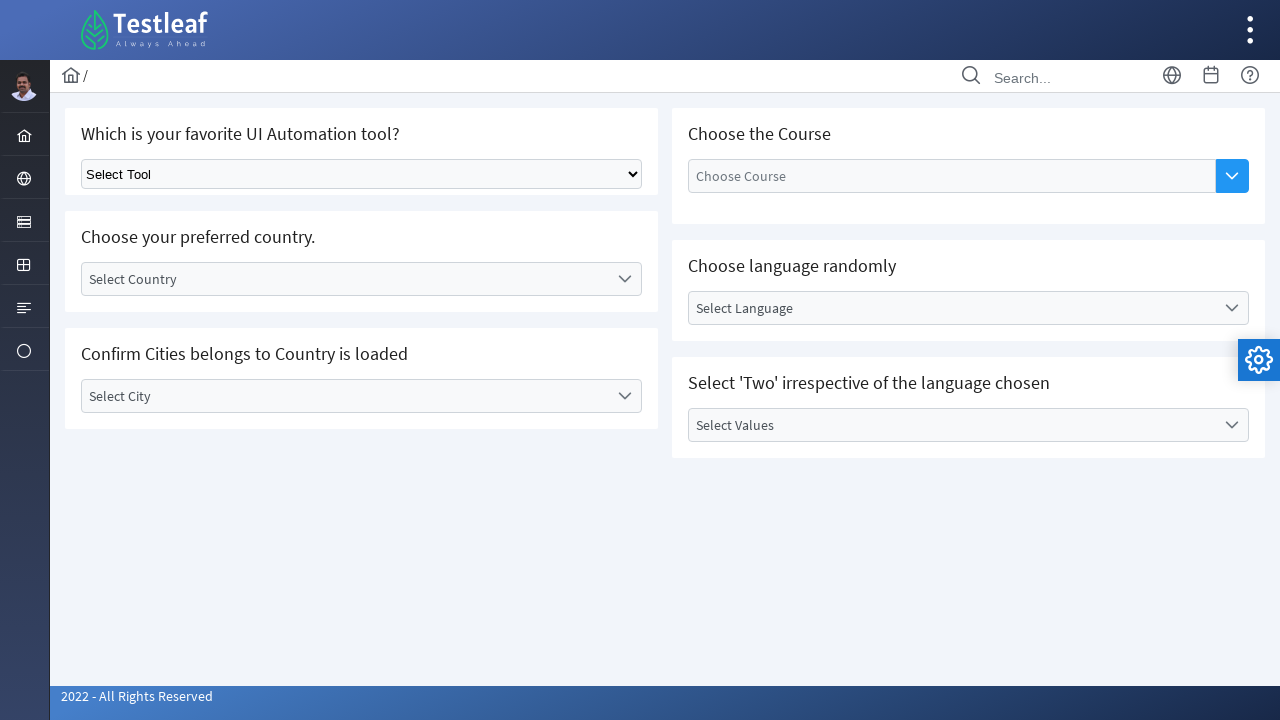

Clicked on country dropdown to open it at (624, 279) on xpath=//*[@id='j_idt87:country']//*[starts-with(@class,'ui-selectonemenu-trigger
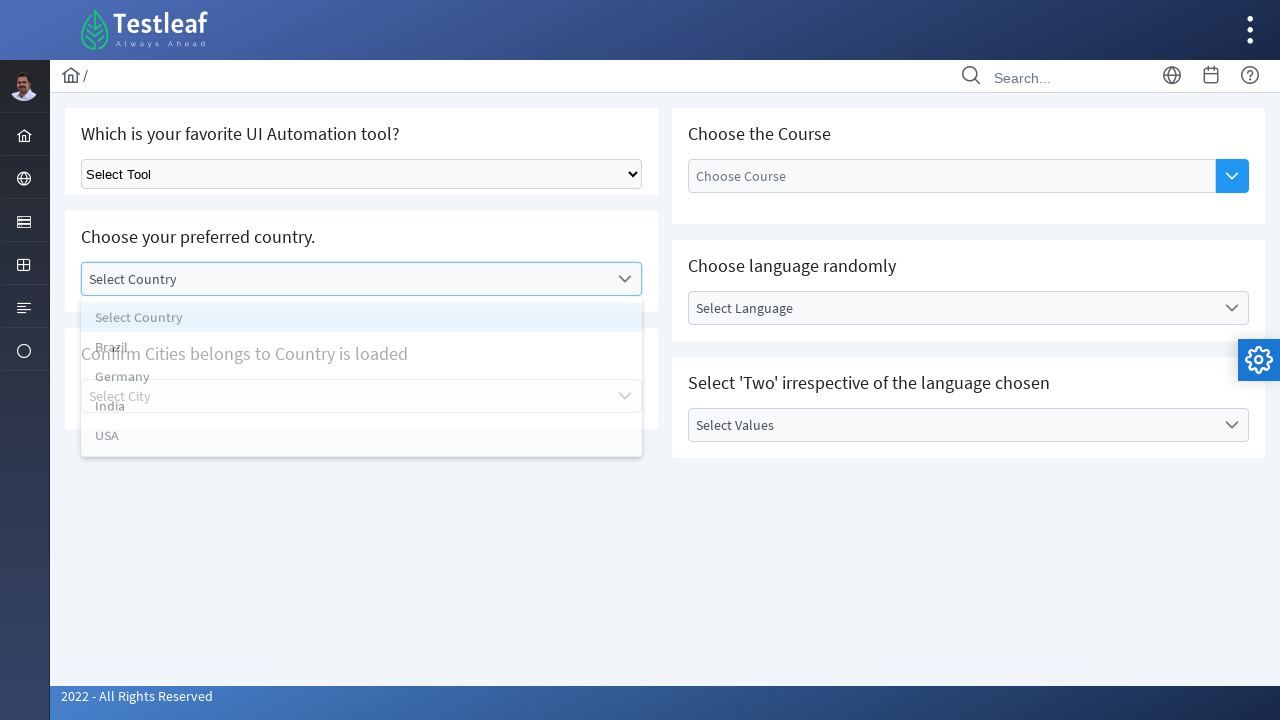

Country dropdown items became visible
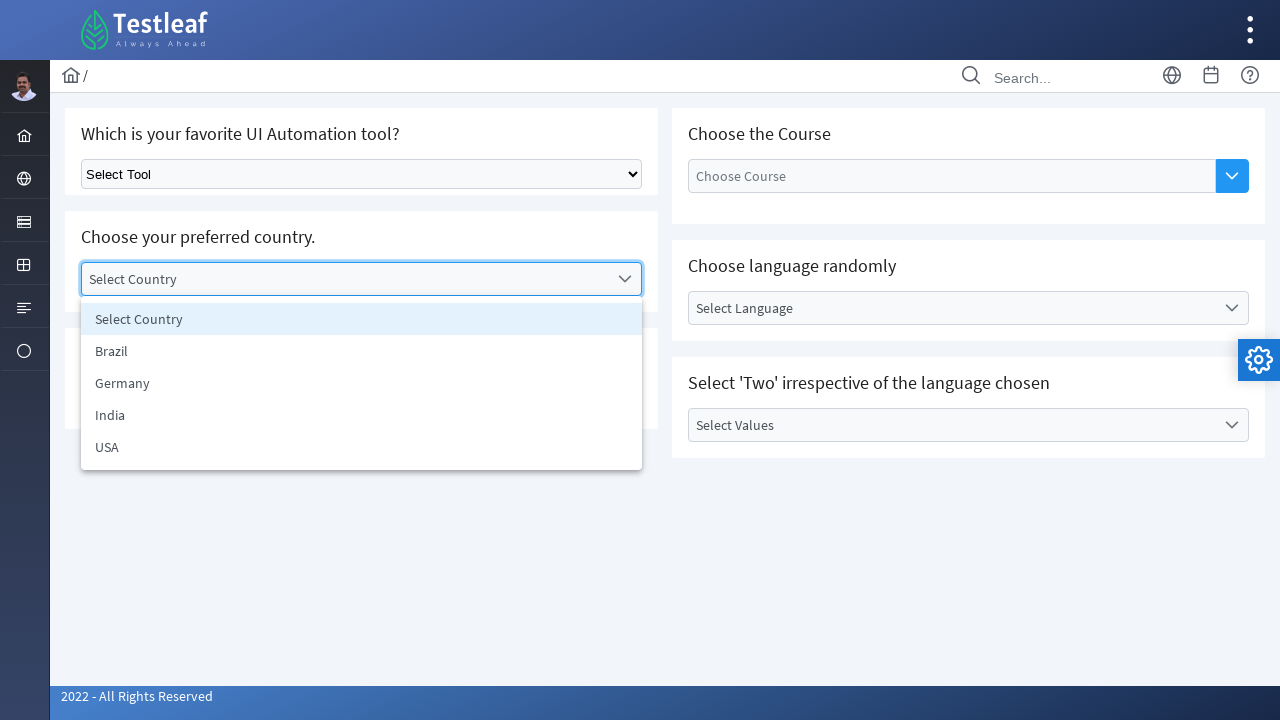

Located all country list items
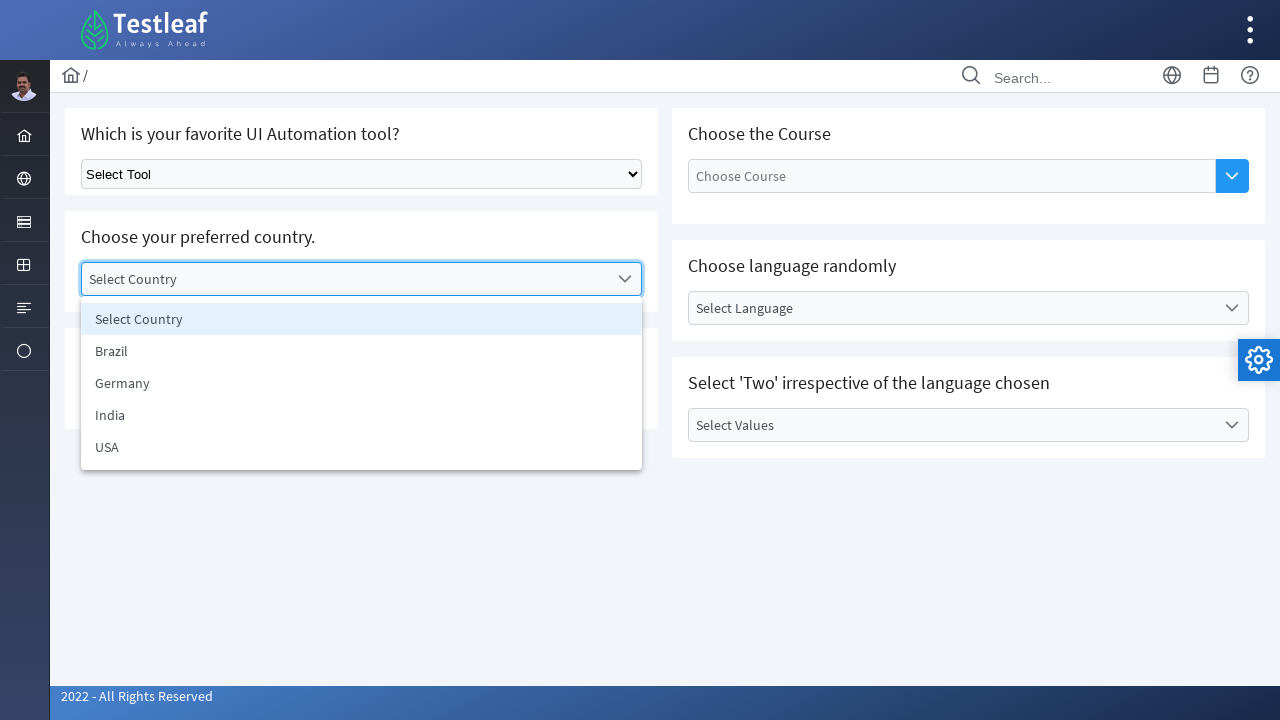

Country list contains 5 items
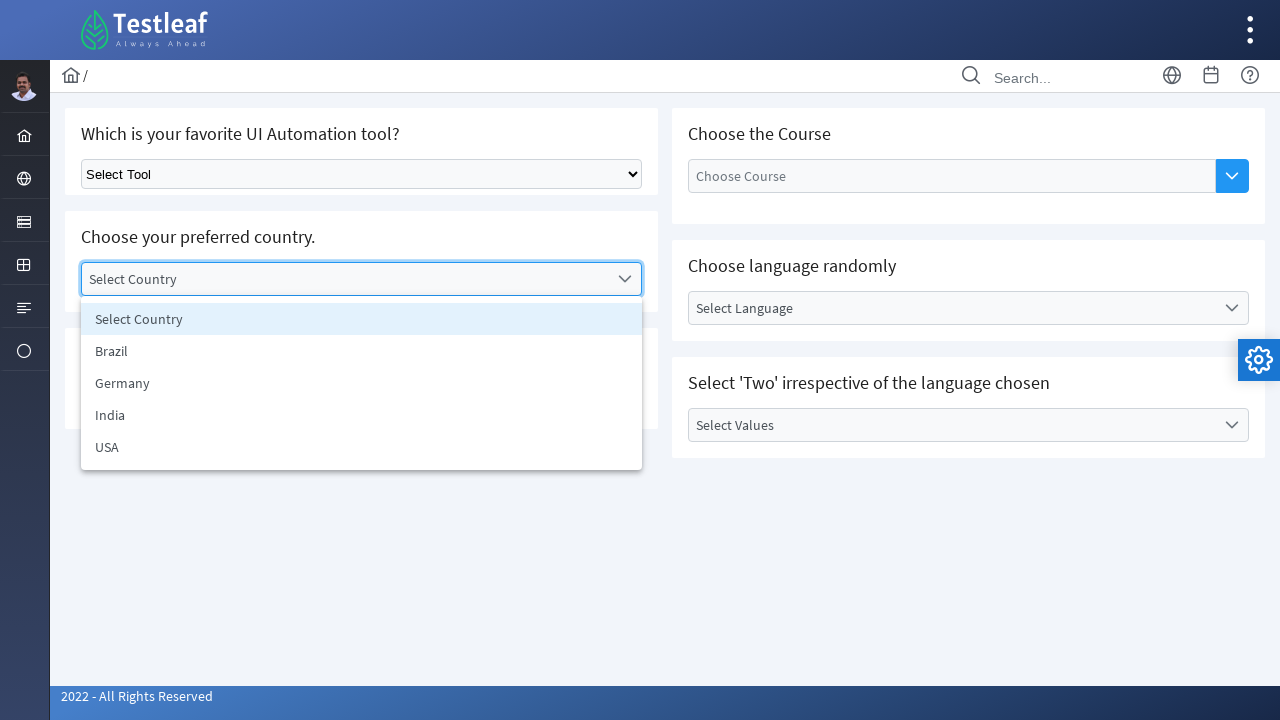

Selected 'Brazil' from the country dropdown at (362, 351) on xpath=//*[@id='j_idt87:country_items']//li >> nth=1
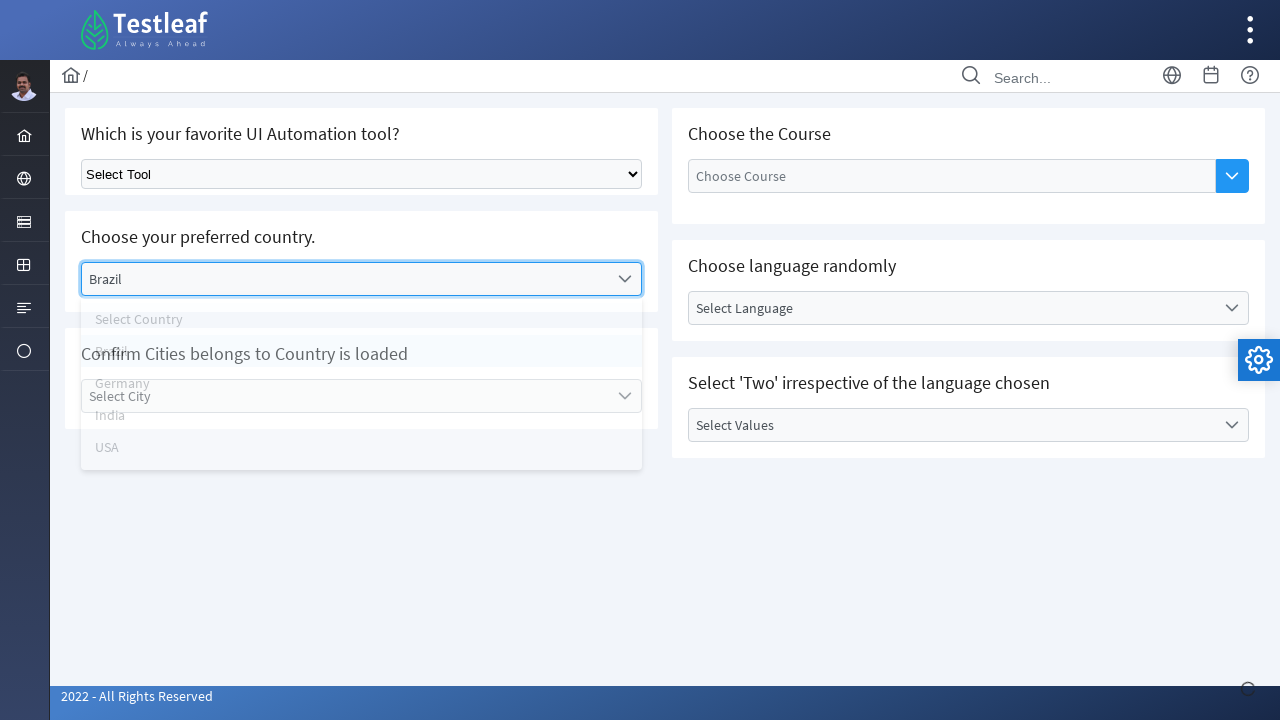

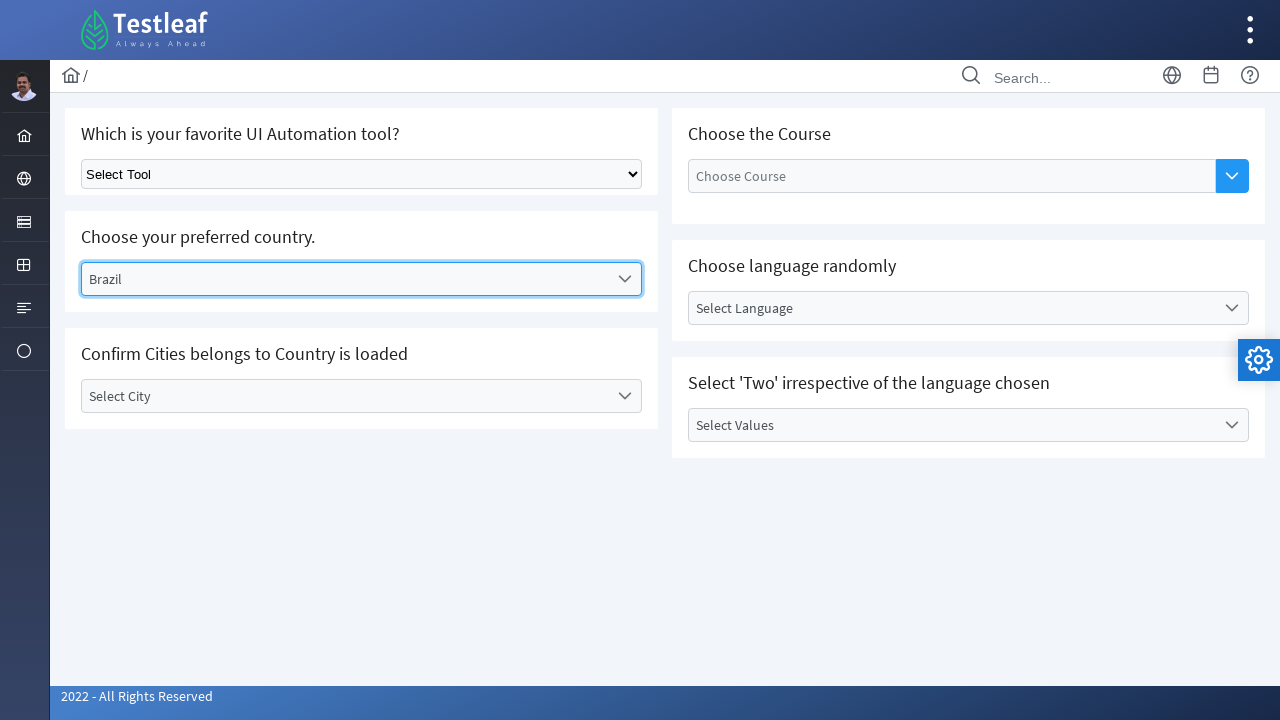